Tests drag-and-drop functionality by dragging a draggable element onto a droppable target and verifying the drop was successful by checking the target text changes to "Dropped!"

Starting URL: http://jqueryui.com/resources/demos/droppable/default.html

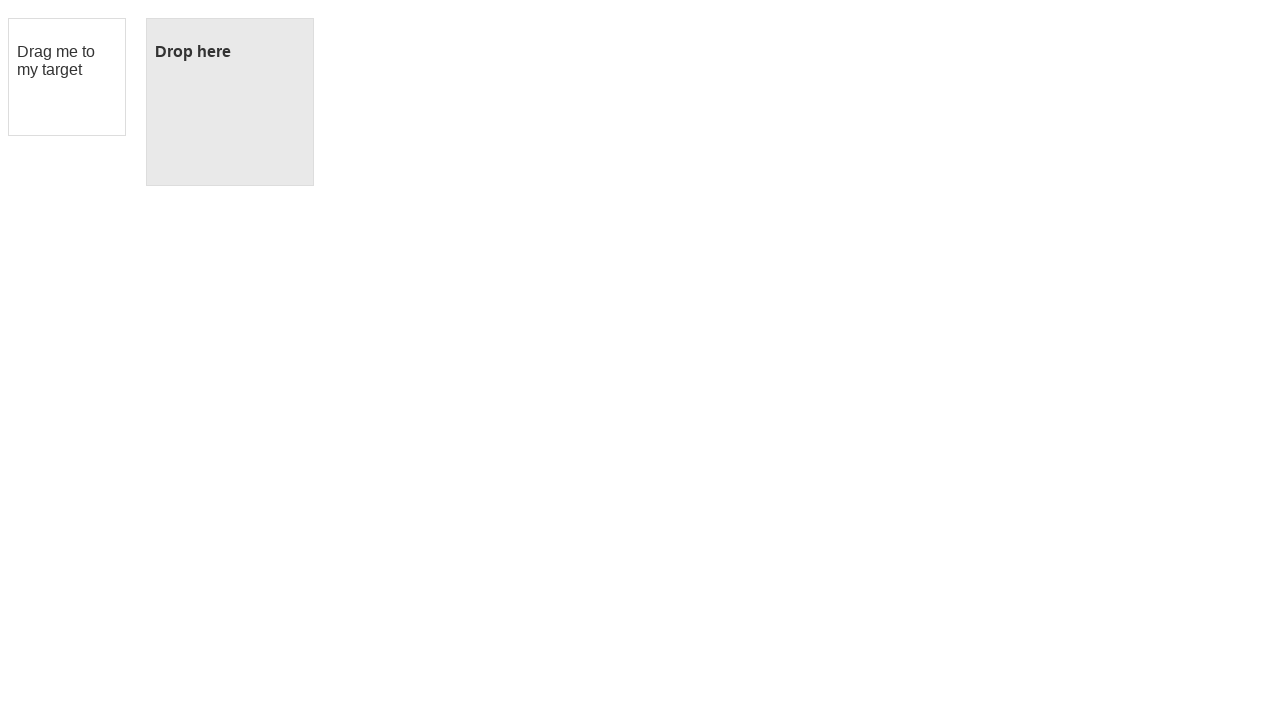

Located draggable element with id 'draggable'
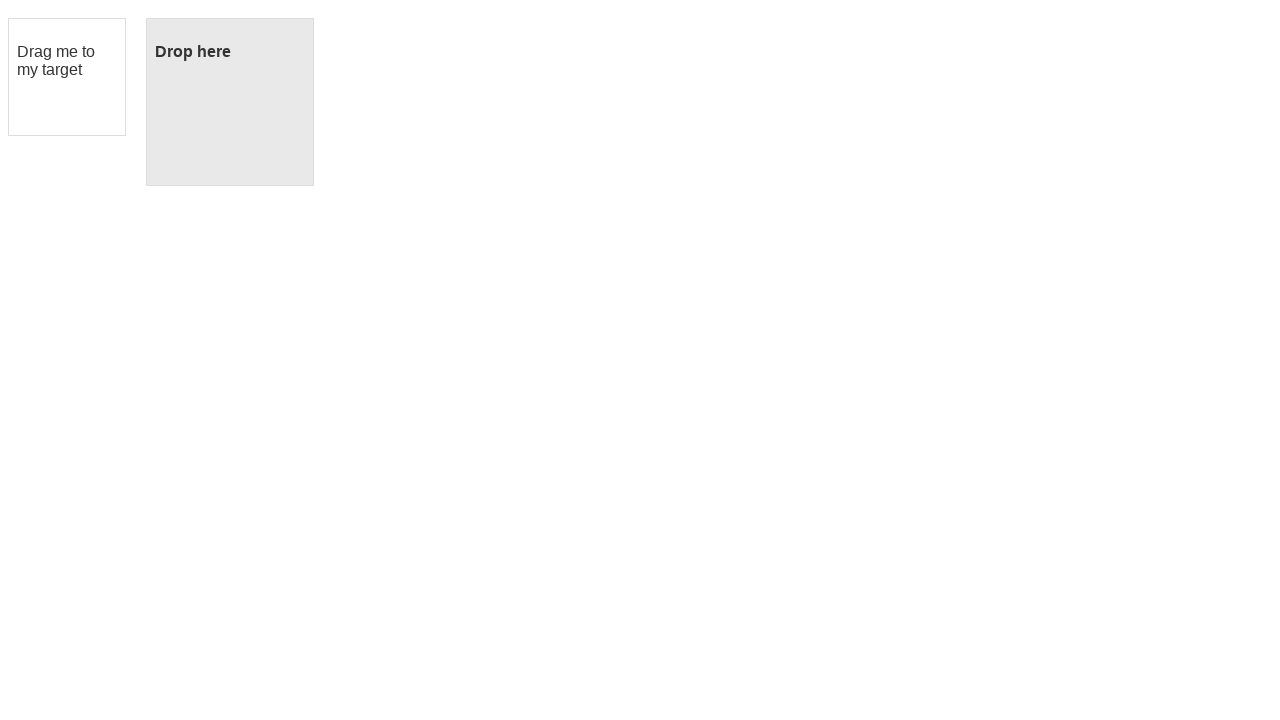

Located droppable target element with id 'droppable'
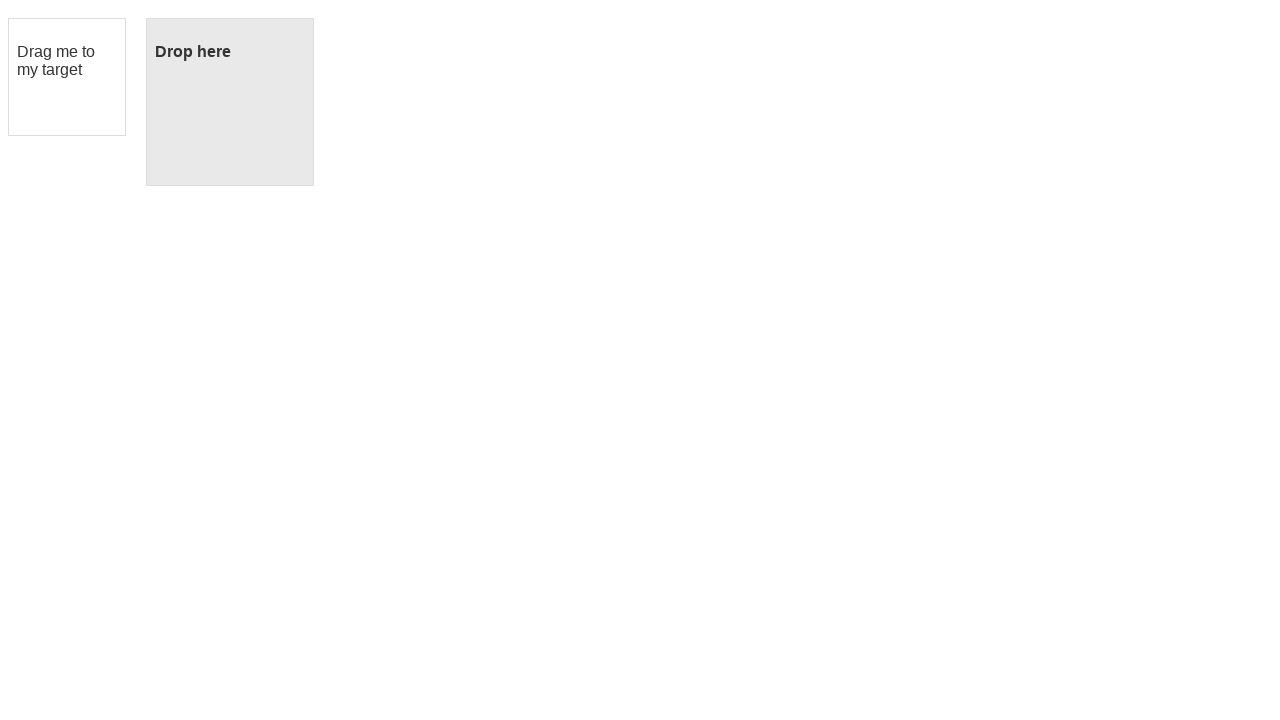

Dragged draggable element onto droppable target at (230, 102)
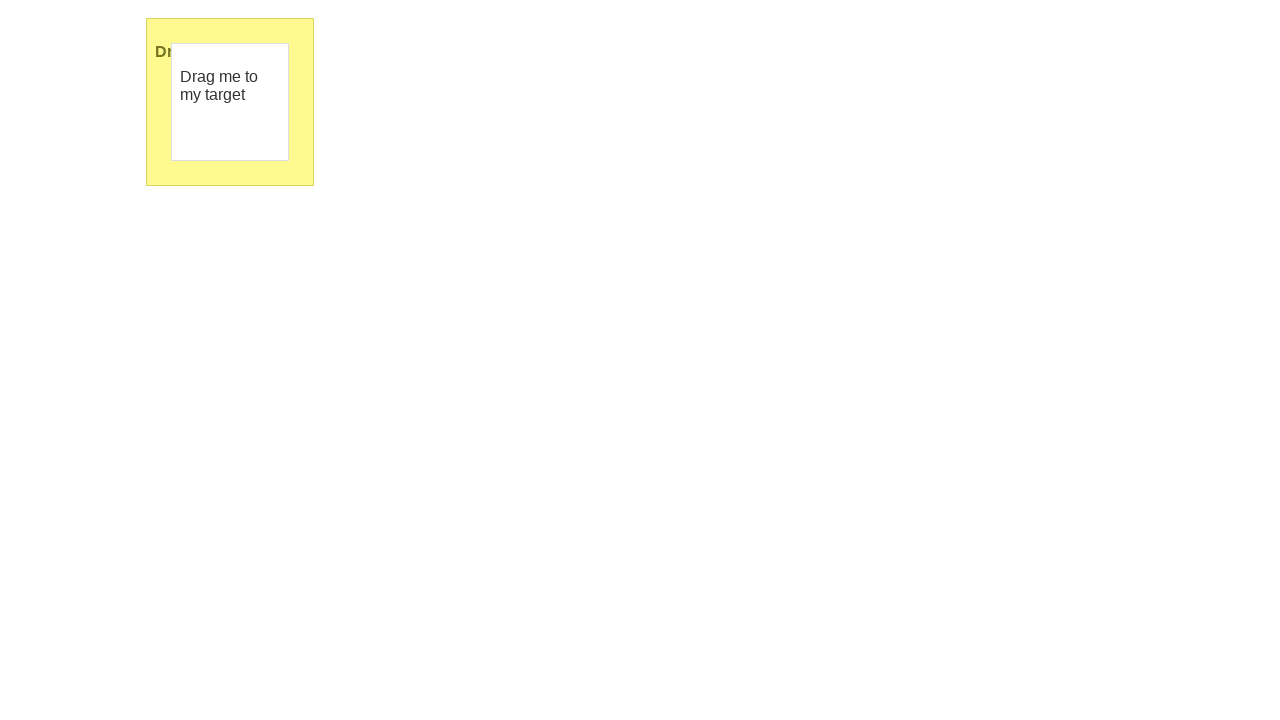

Verified drop was successful - droppable target text changed to 'Dropped!'
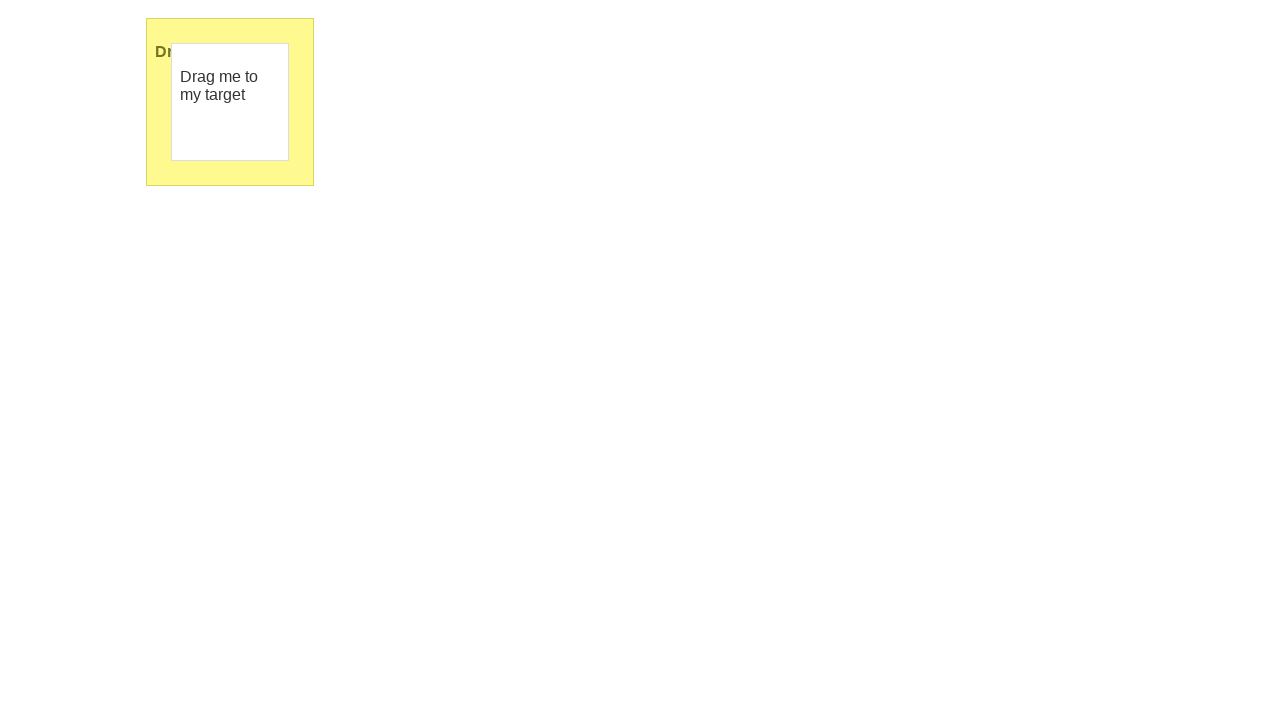

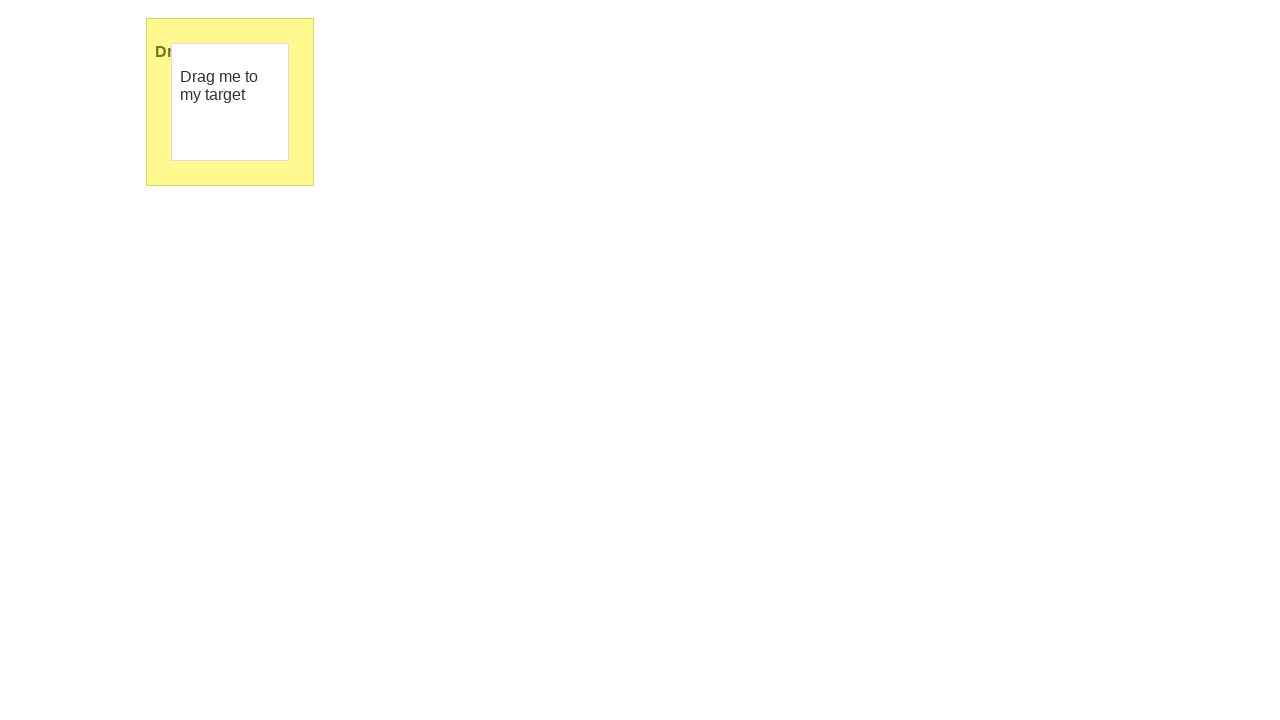